Navigates to the Burger King South Africa website and verifies the page loads by checking the title

Starting URL: https://www.burgerking.co.za

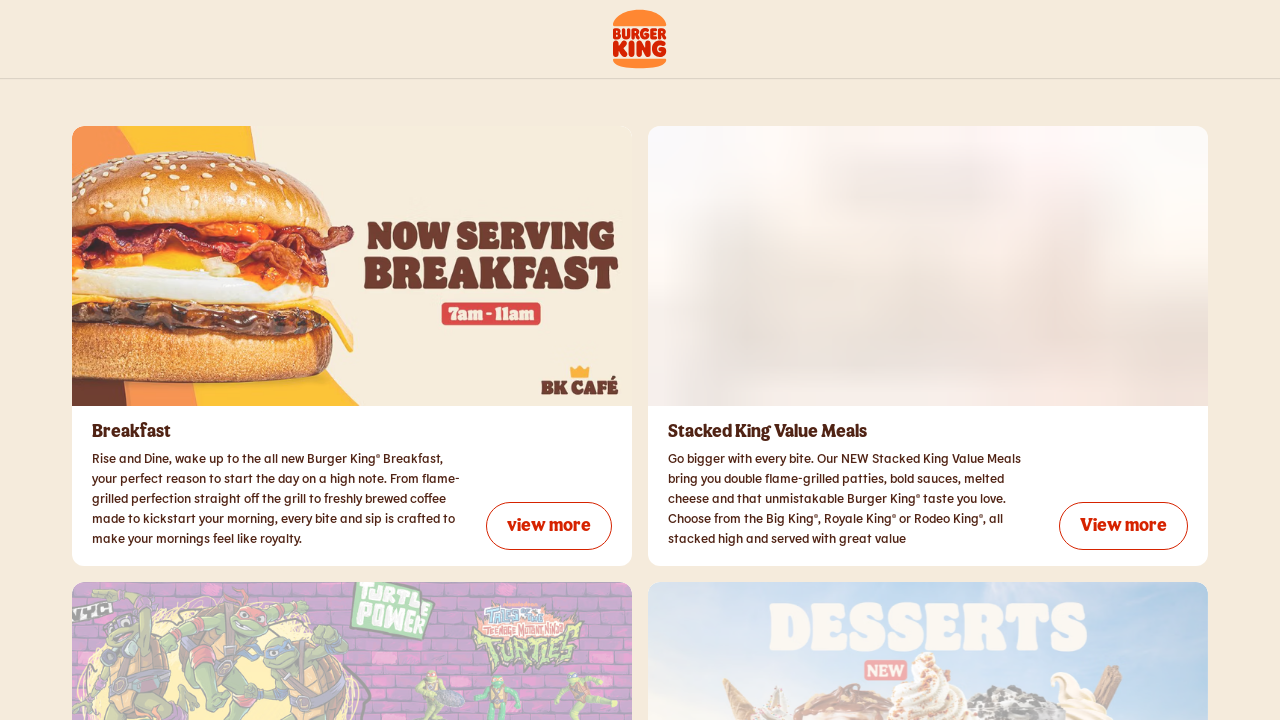

Waited for page DOM content to load
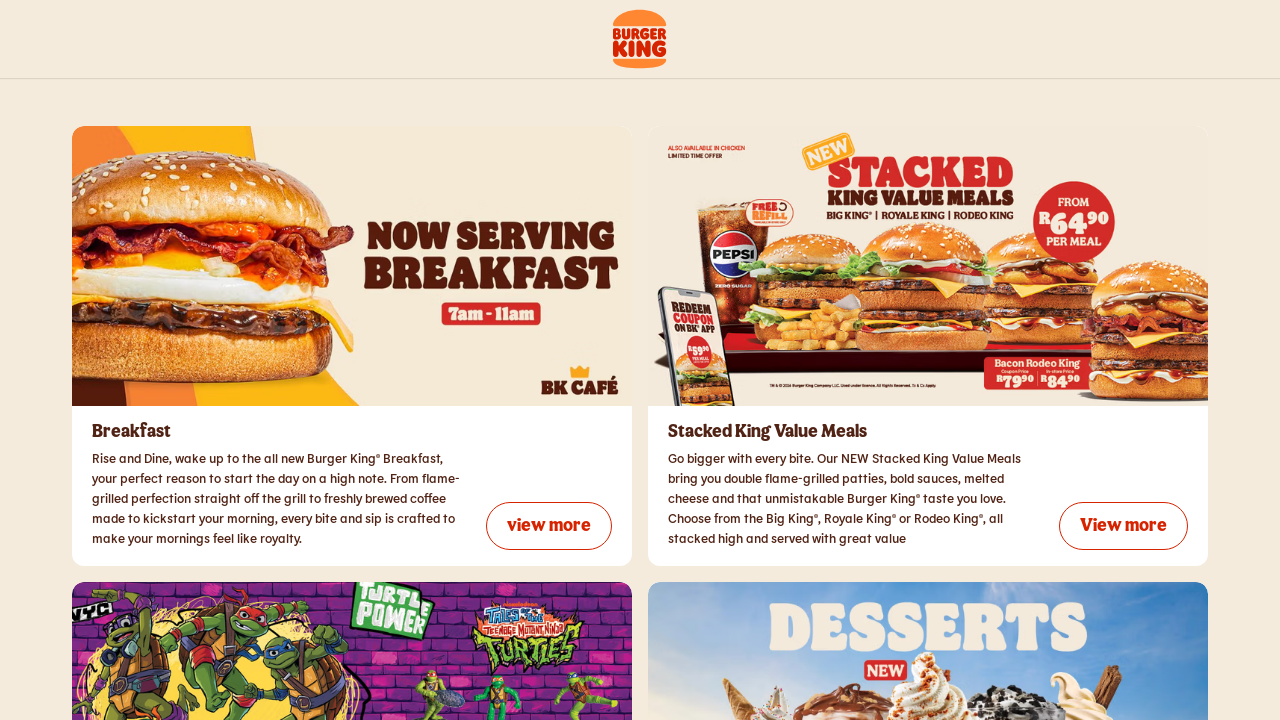

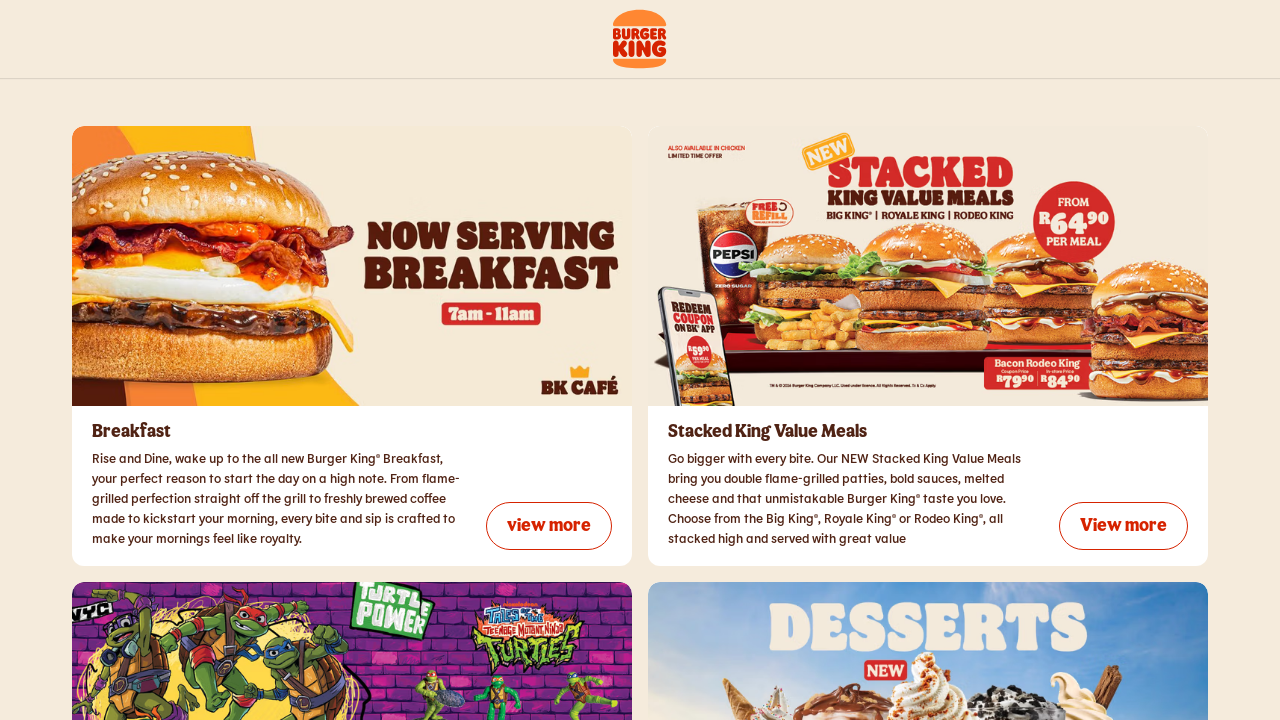